Tests filling the complete form, submitting it, clicking No, and verifying the form fields retain their values.

Starting URL: https://acctabootcamp.github.io/site/tasks/provide_feedback

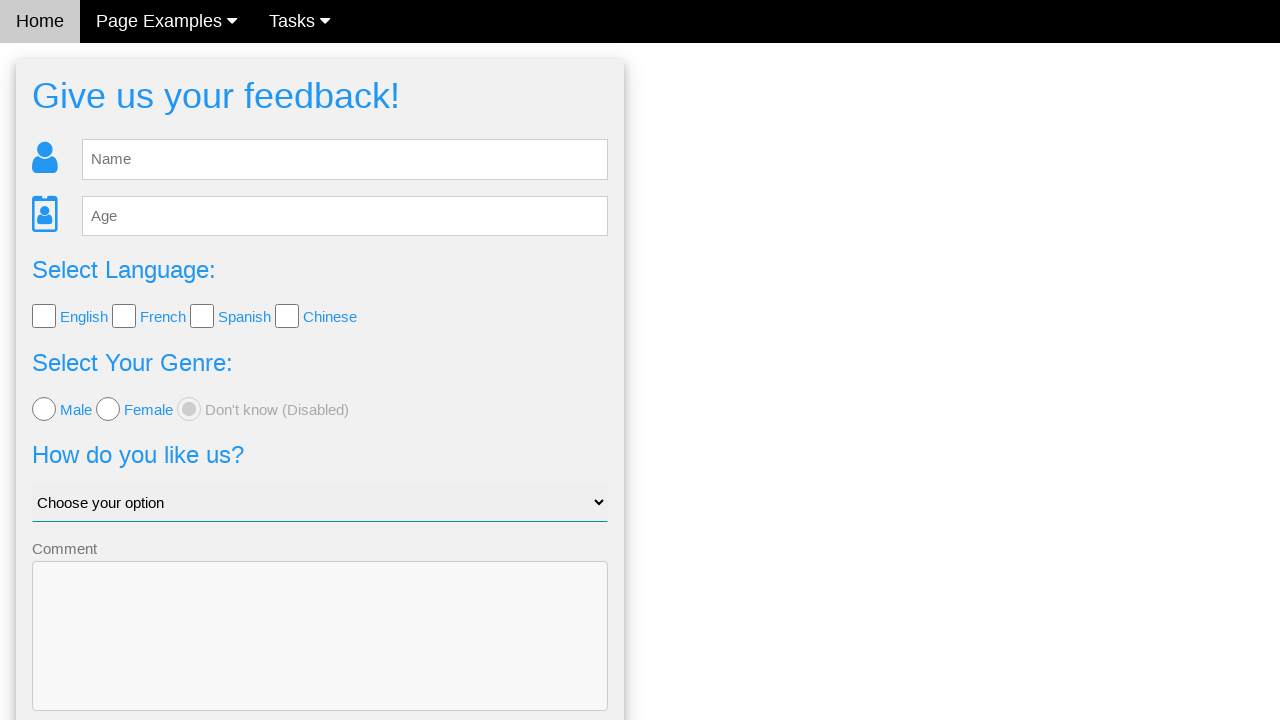

Navigated to feedback form page
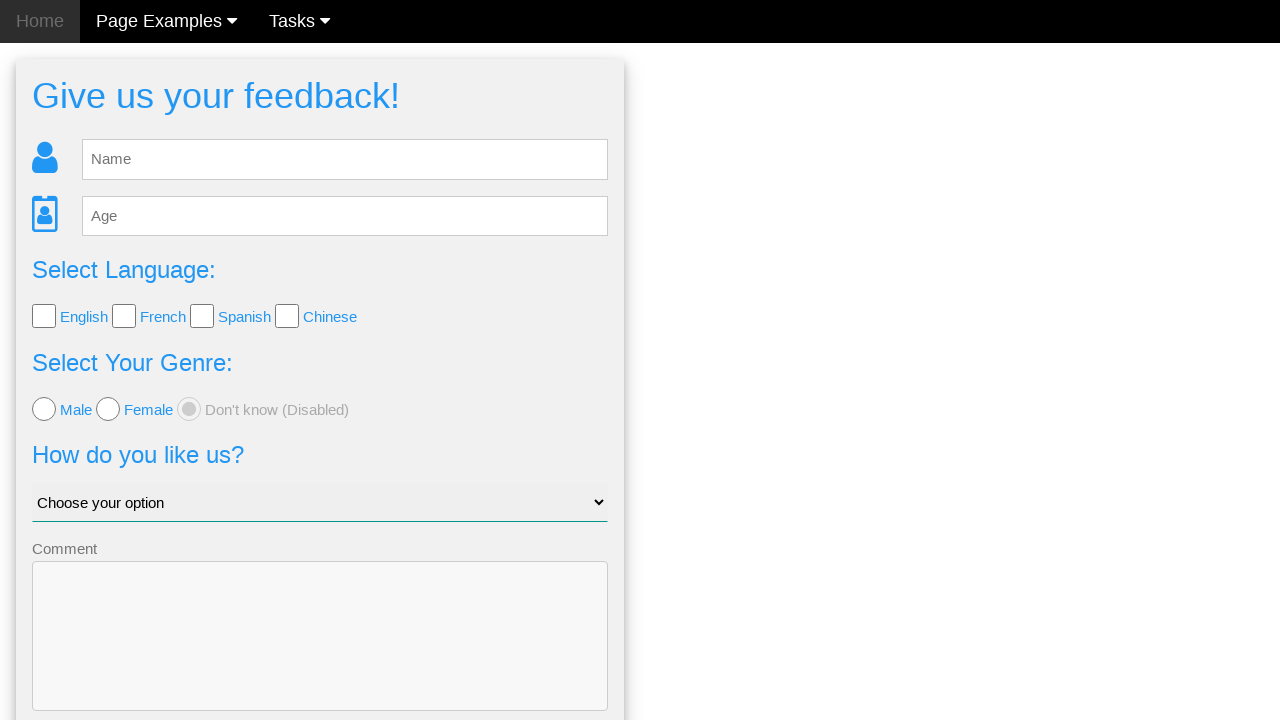

Filled in name field with 'Alex Rodriguez' on #fb_name
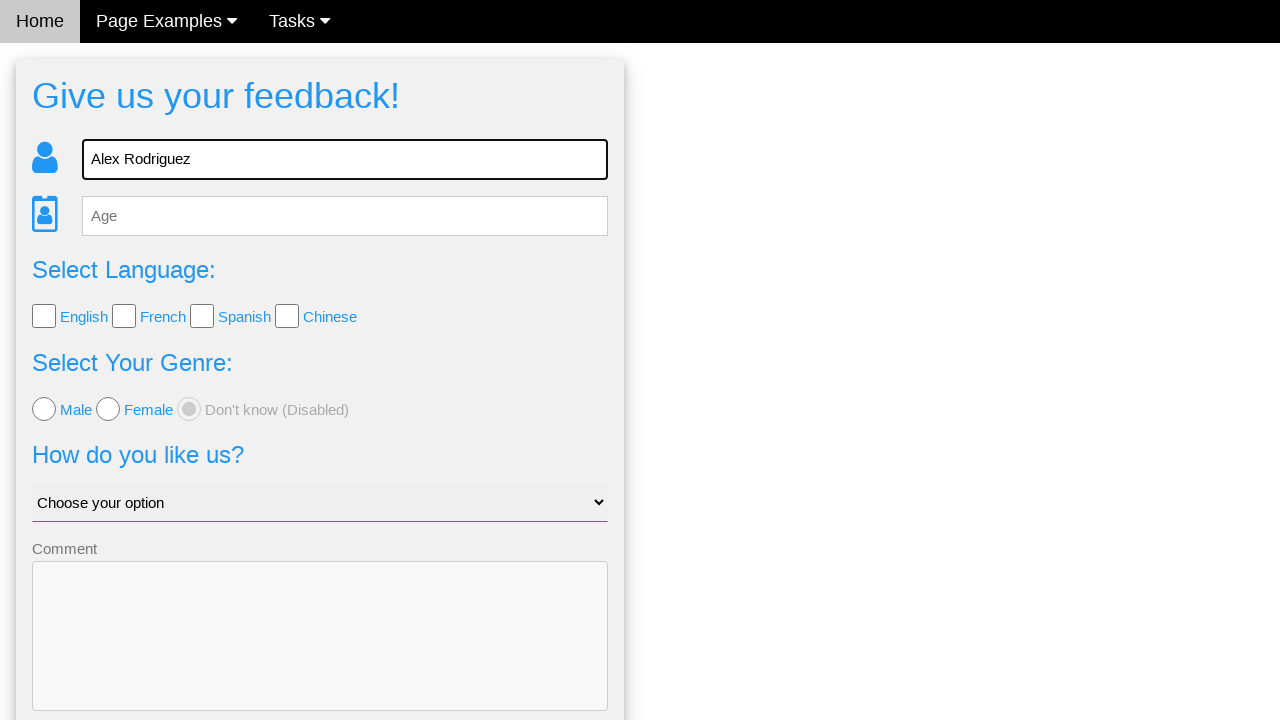

Filled in age field with '35' on #fb_age
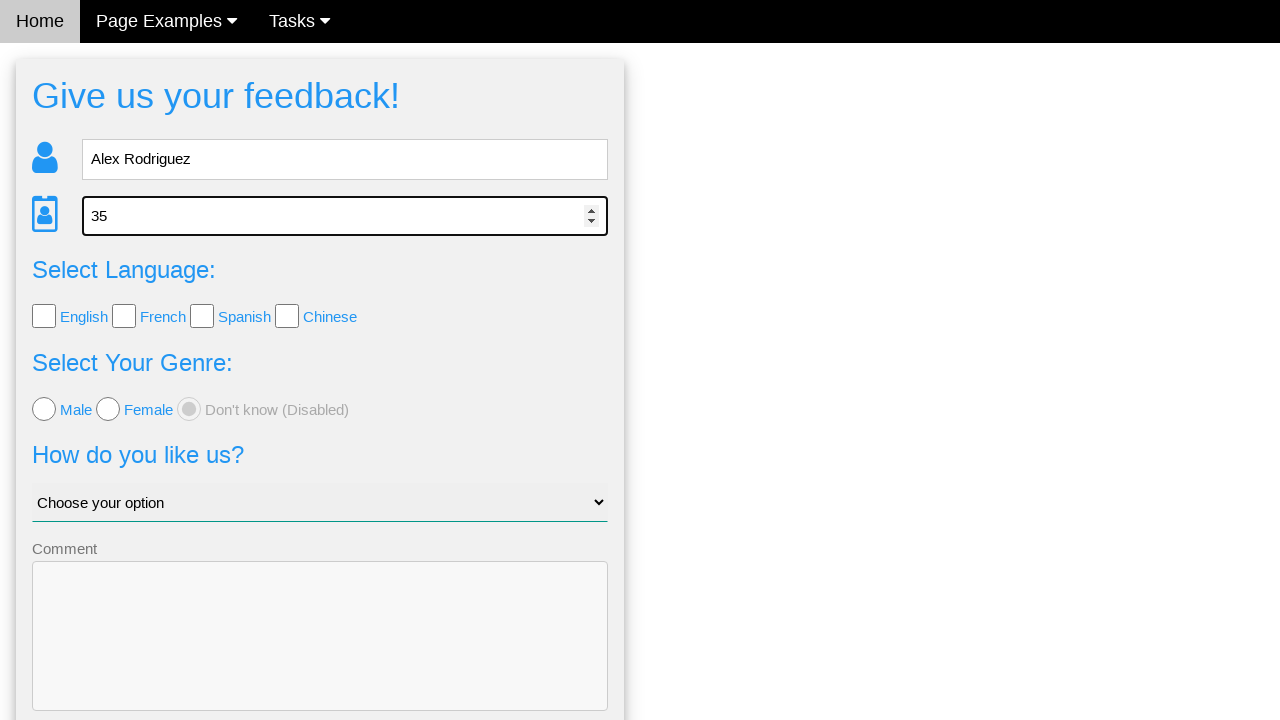

Checked Spanish language checkbox at (202, 316) on input[type='checkbox'][value='Spanish']
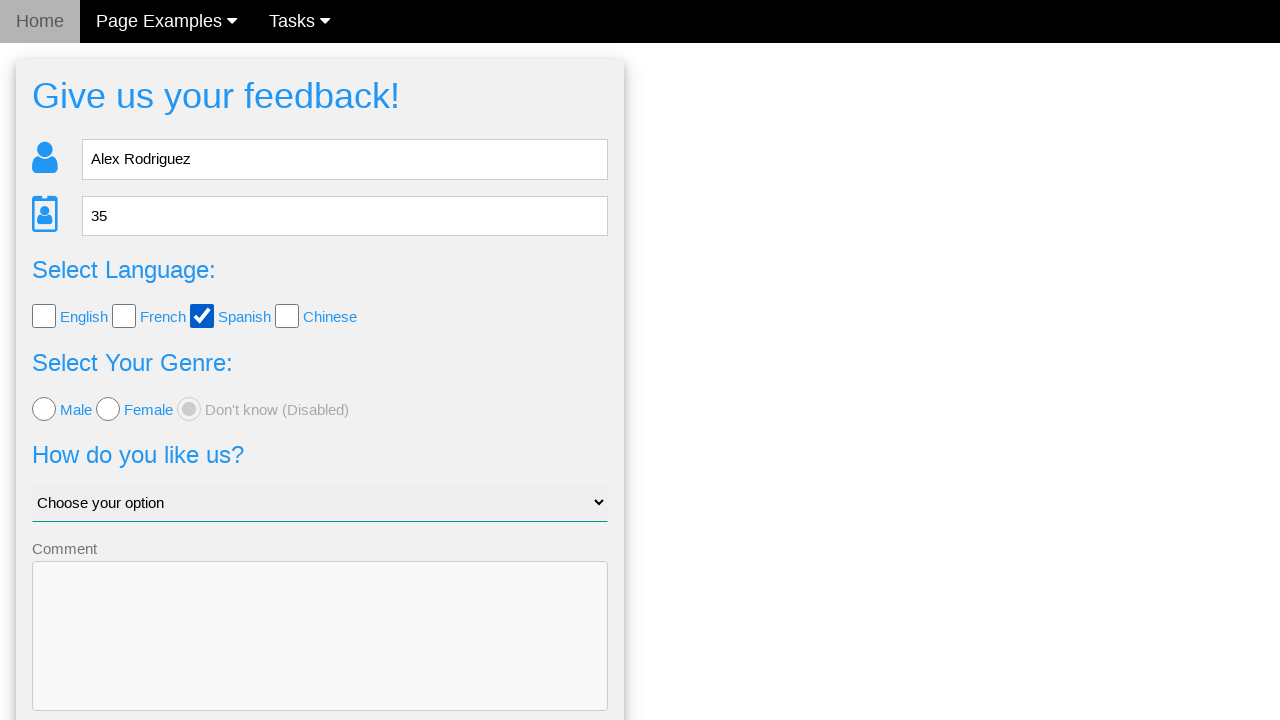

Selected female gender option at (108, 409) on input[name='gender'][value='female']
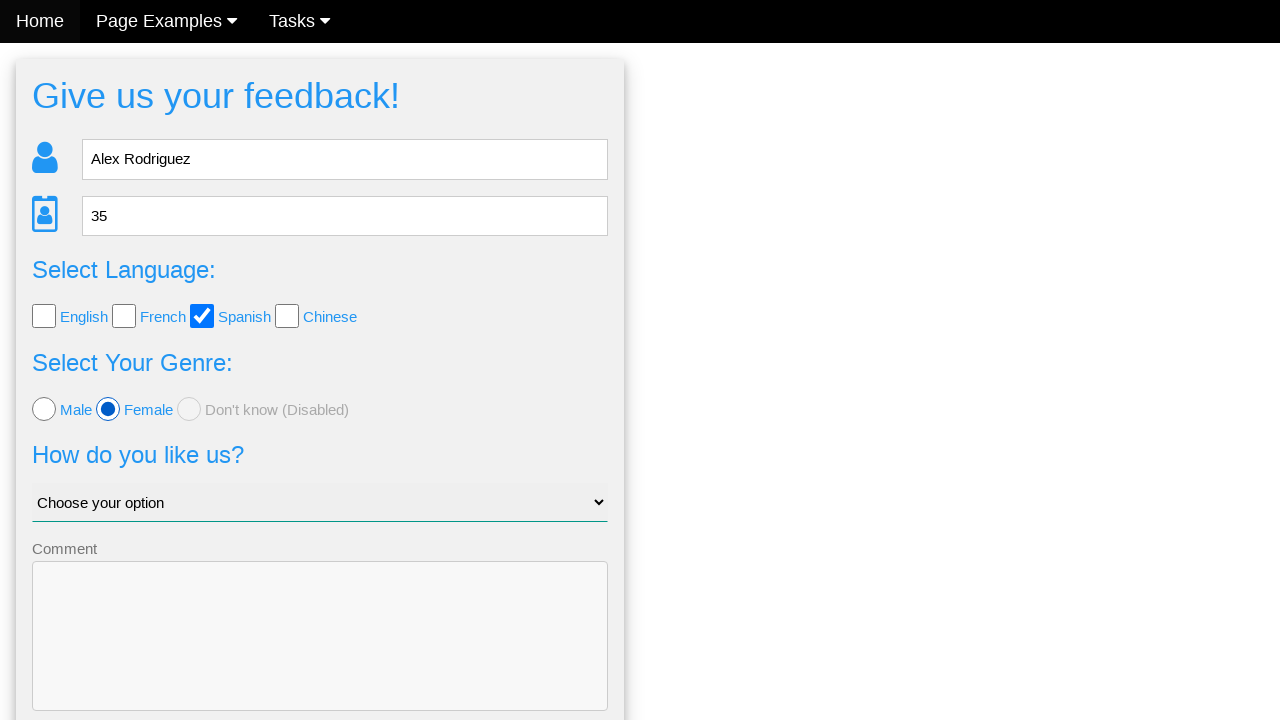

Selected 'Good' from dropdown on #like_us
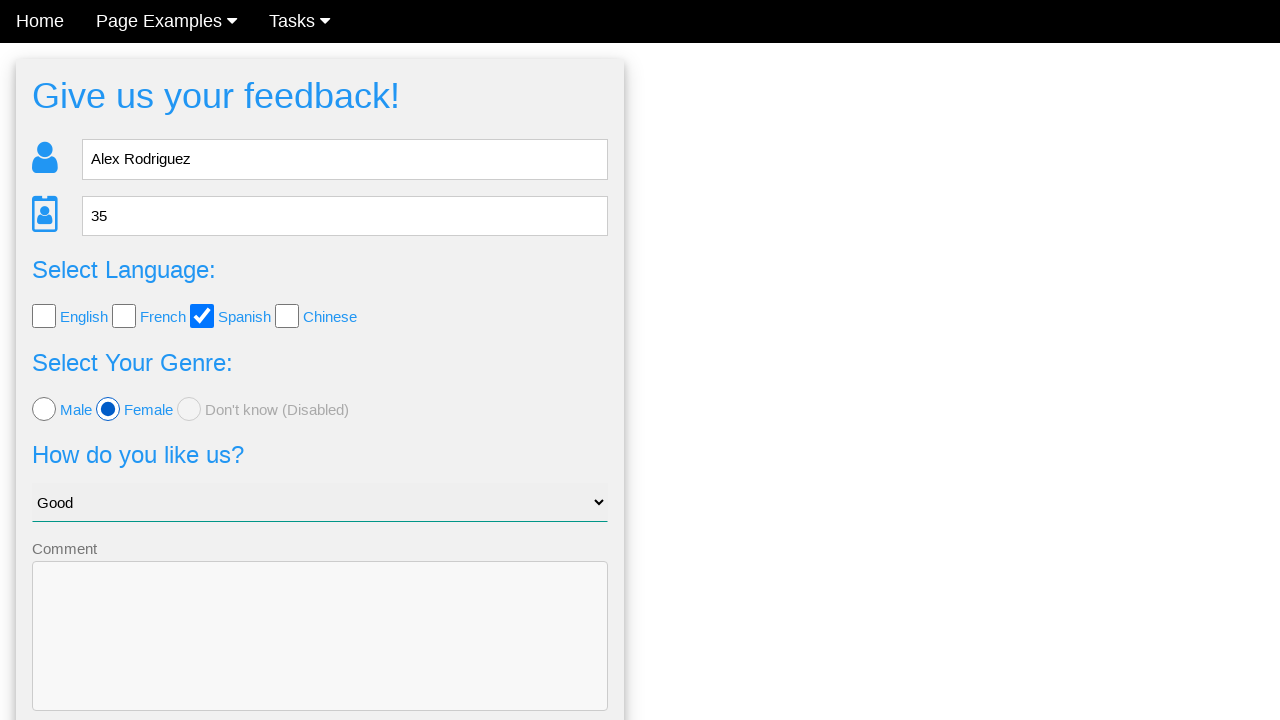

Filled in comment field with 'Great service overall' on textarea[name='comment']
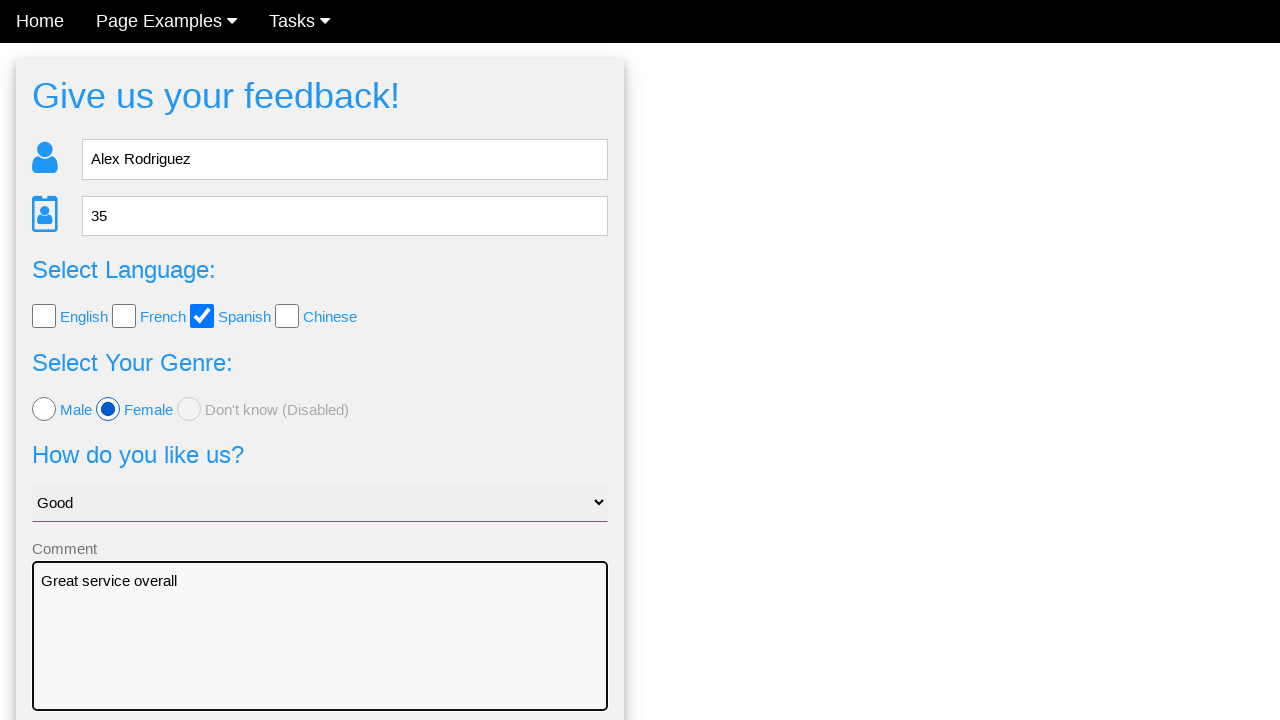

Clicked submit button at (320, 656) on button[type='submit']
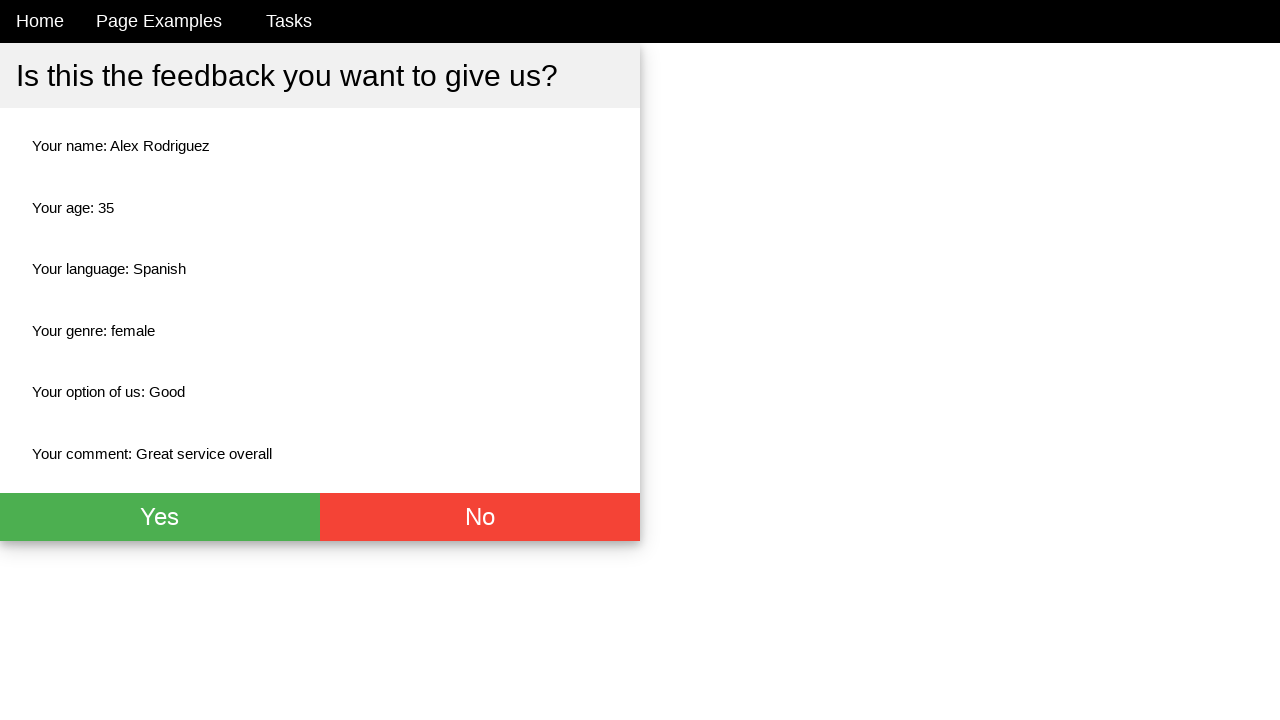

Thank you page appeared
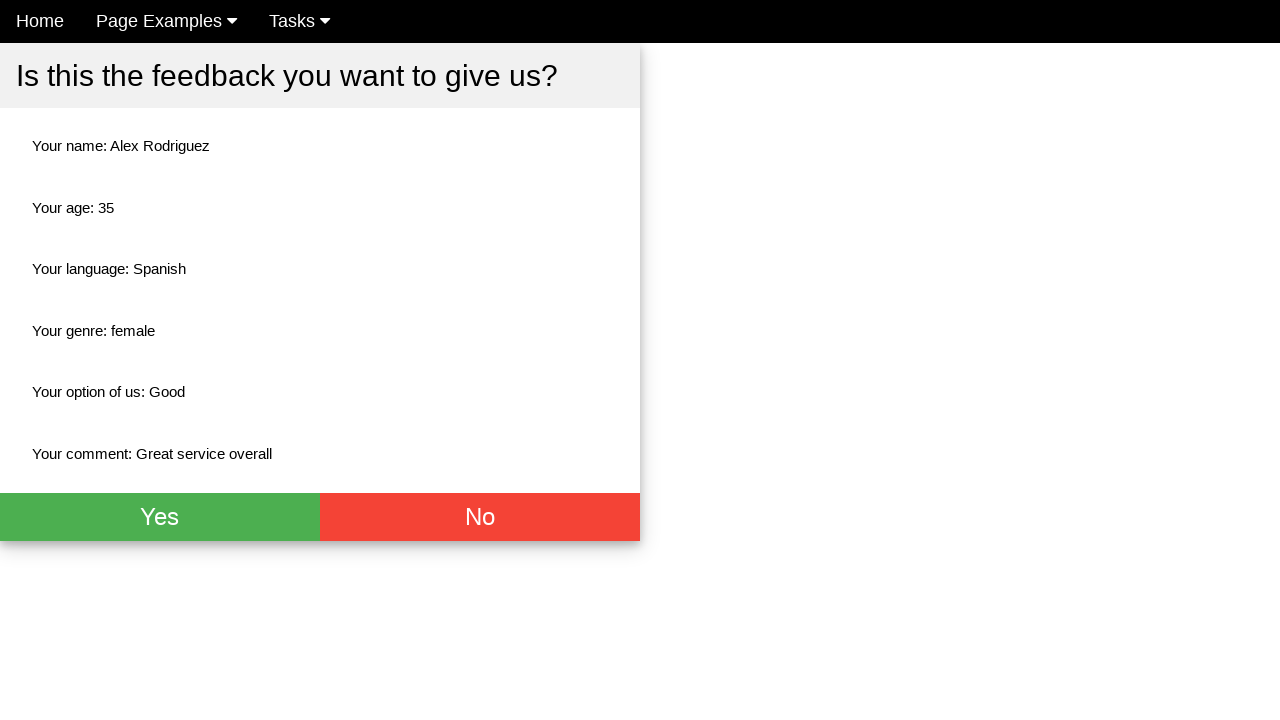

Clicked No button at (480, 517) on xpath=//button[text()='No']
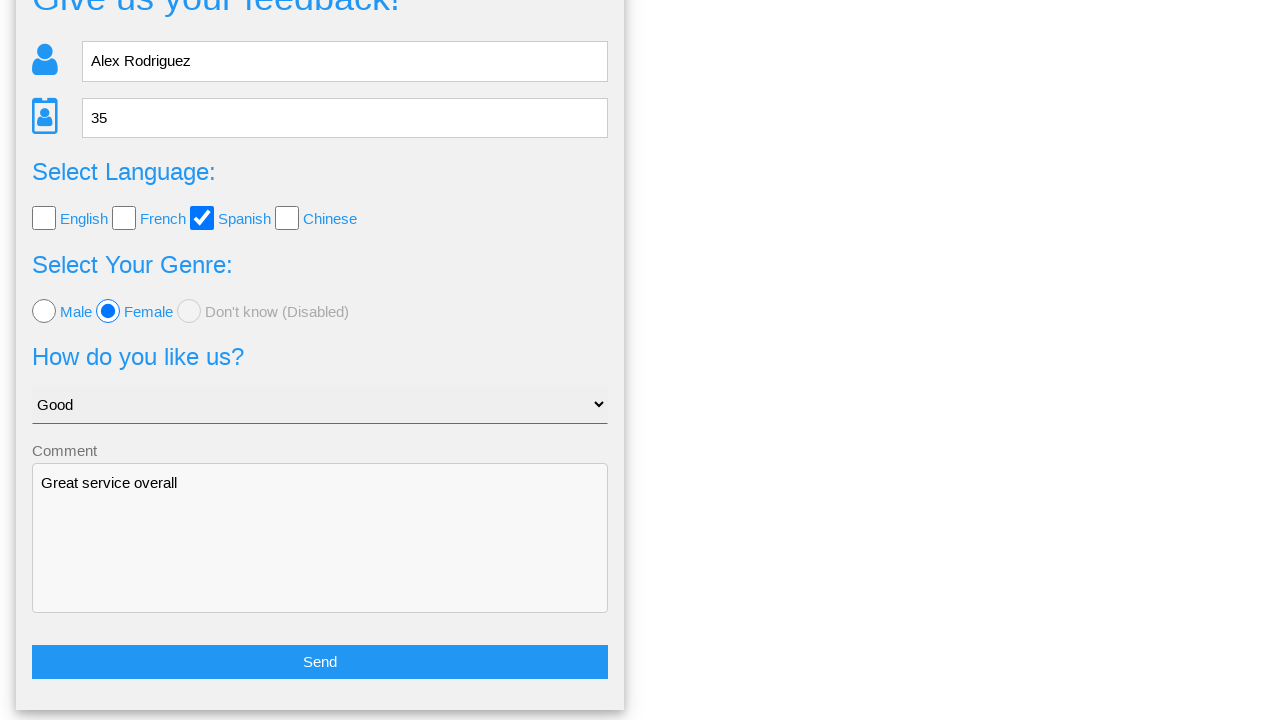

Form redisplayed after clicking No
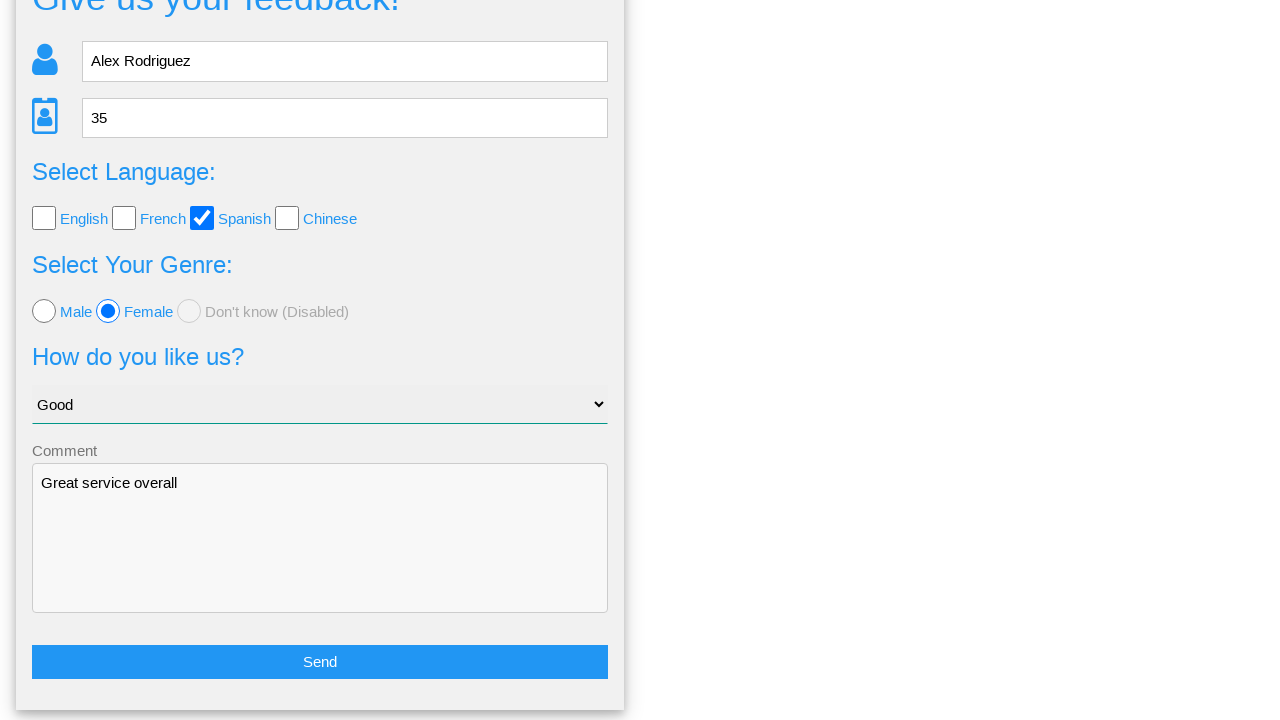

Verified name field retains value: 'Alex Rodriguez'
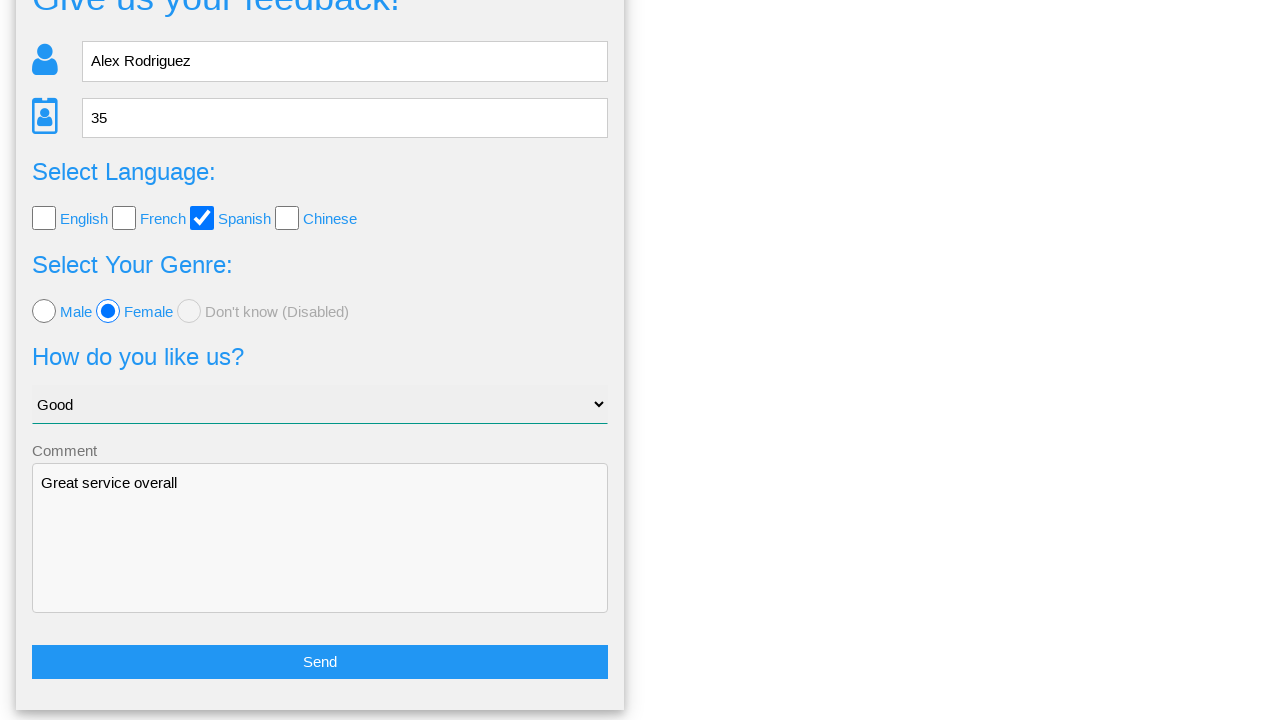

Verified age field retains value: '35'
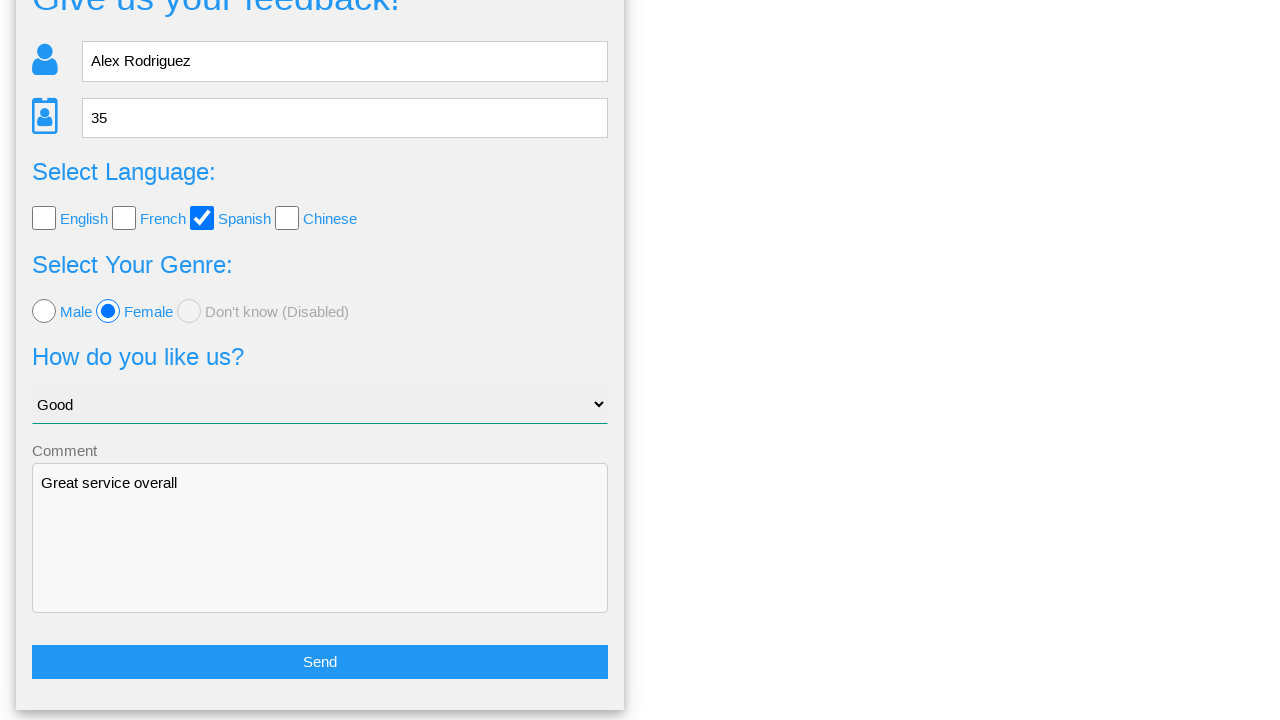

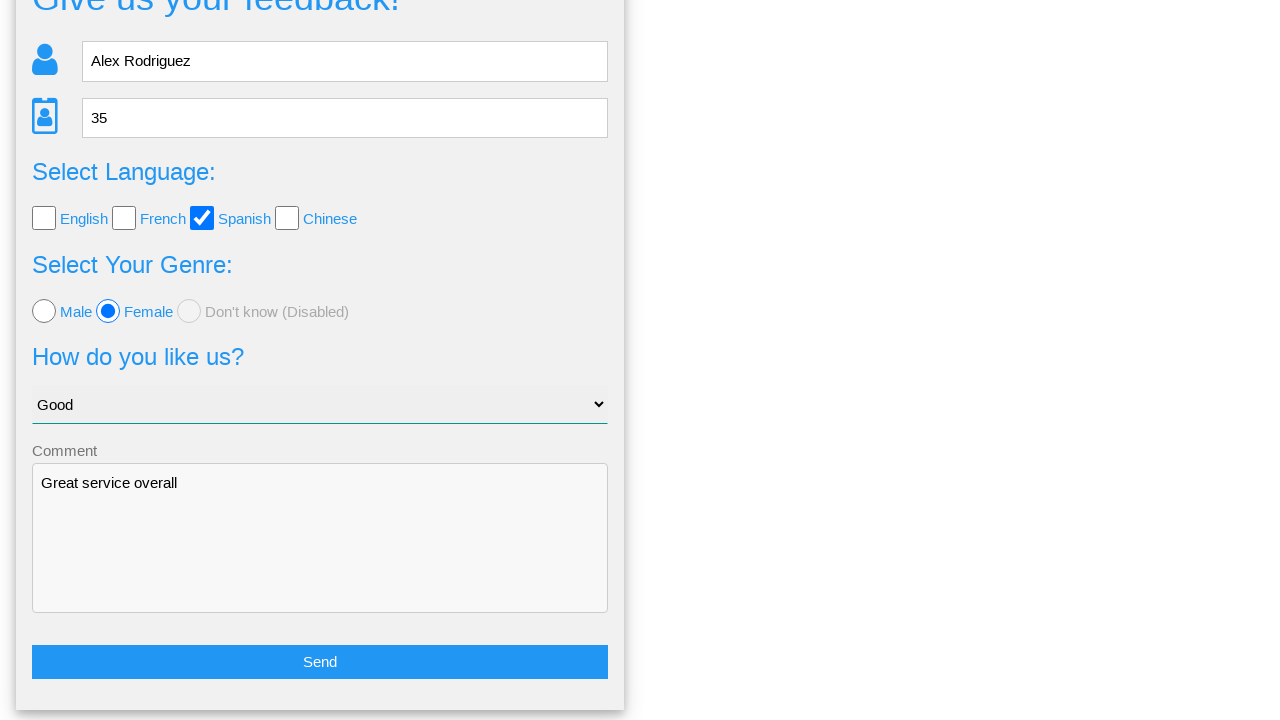